Tests autocomplete dropdown functionality by typing partial text, selecting a country from suggestions, and verifying the selection

Starting URL: https://rahulshettyacademy.com/dropdownsPractise/

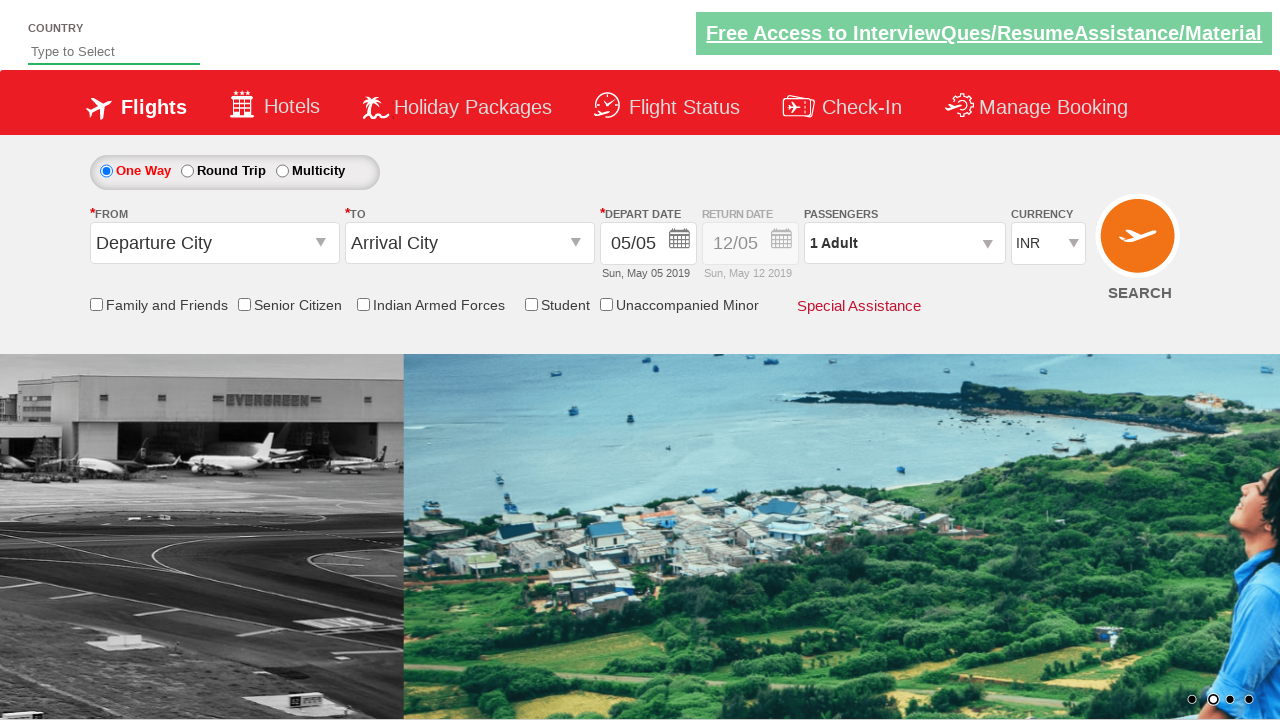

Filled autosuggest field with 'ind' to trigger dropdown on #autosuggest
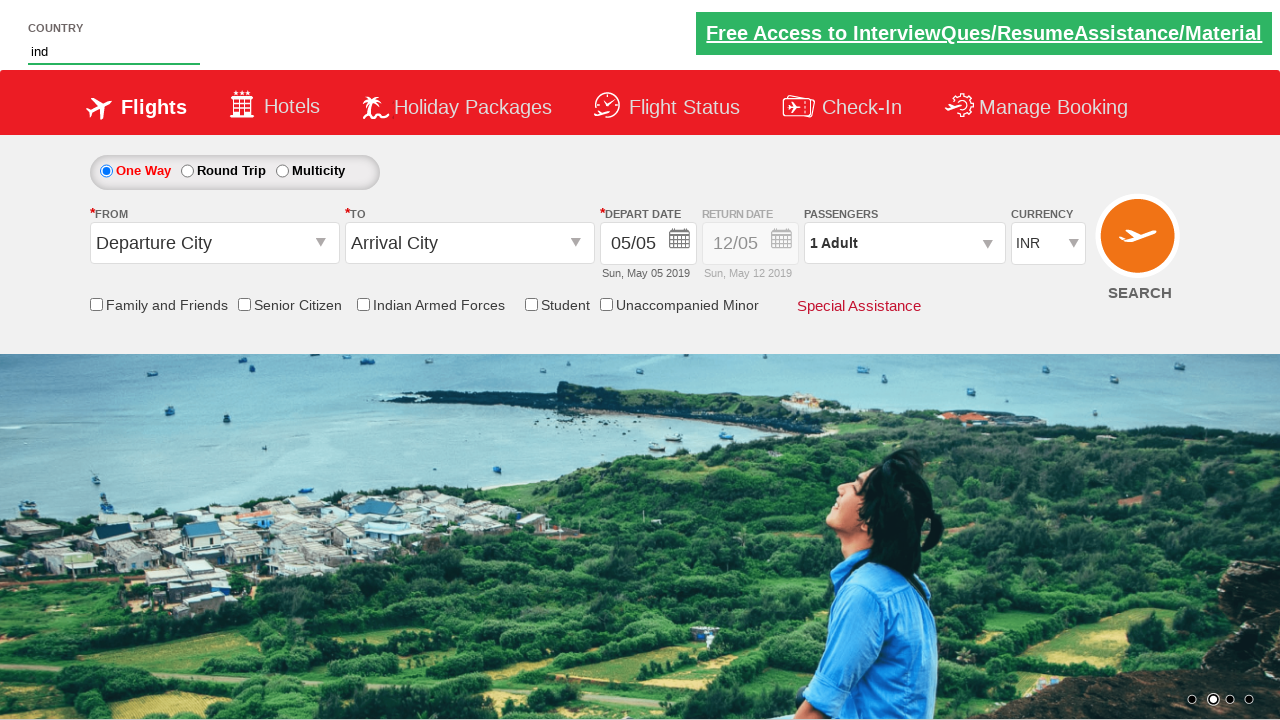

Waited for dropdown suggestions to appear
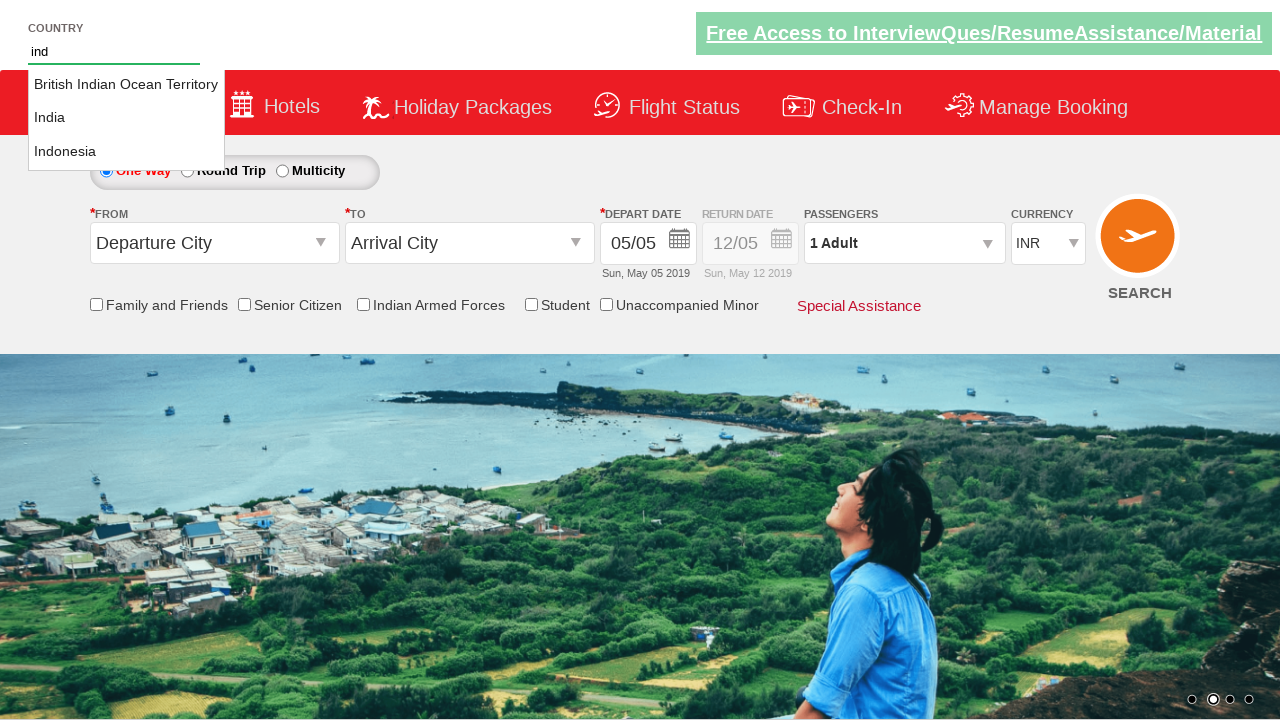

Retrieved all country suggestions from dropdown
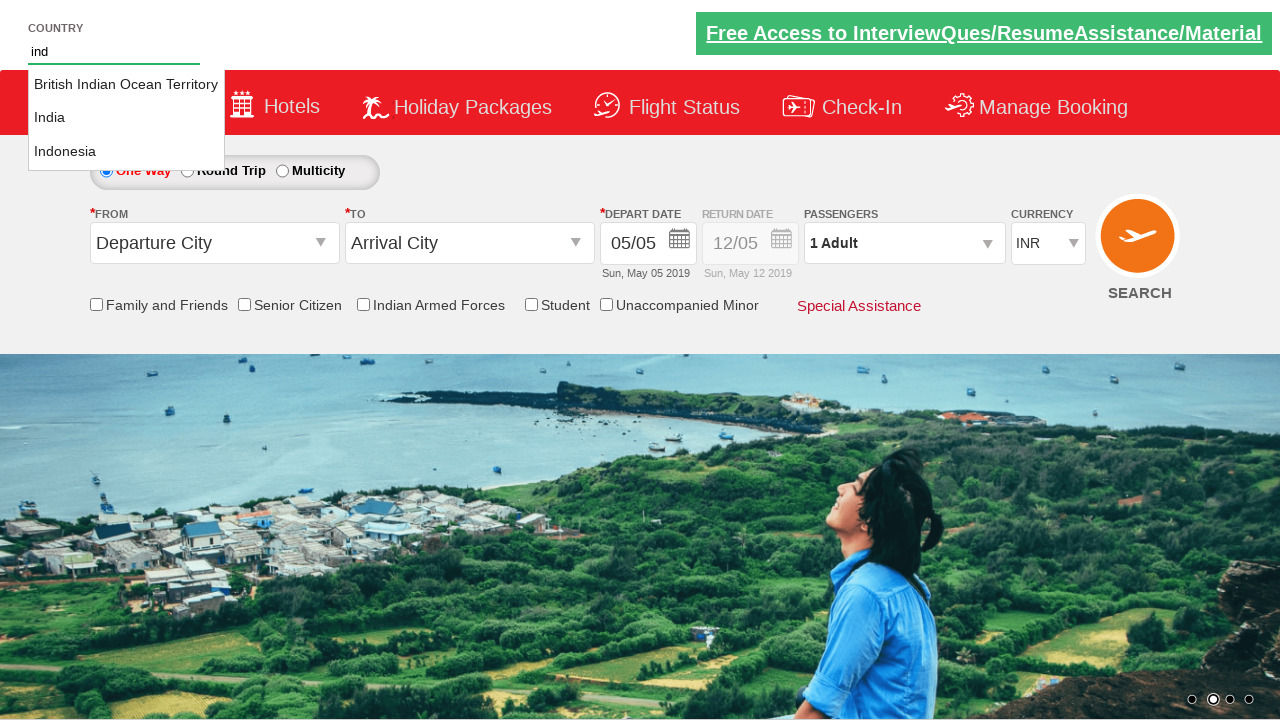

Clicked on 'India' from the suggestions at (126, 118) on li.ui-menu-item a >> nth=1
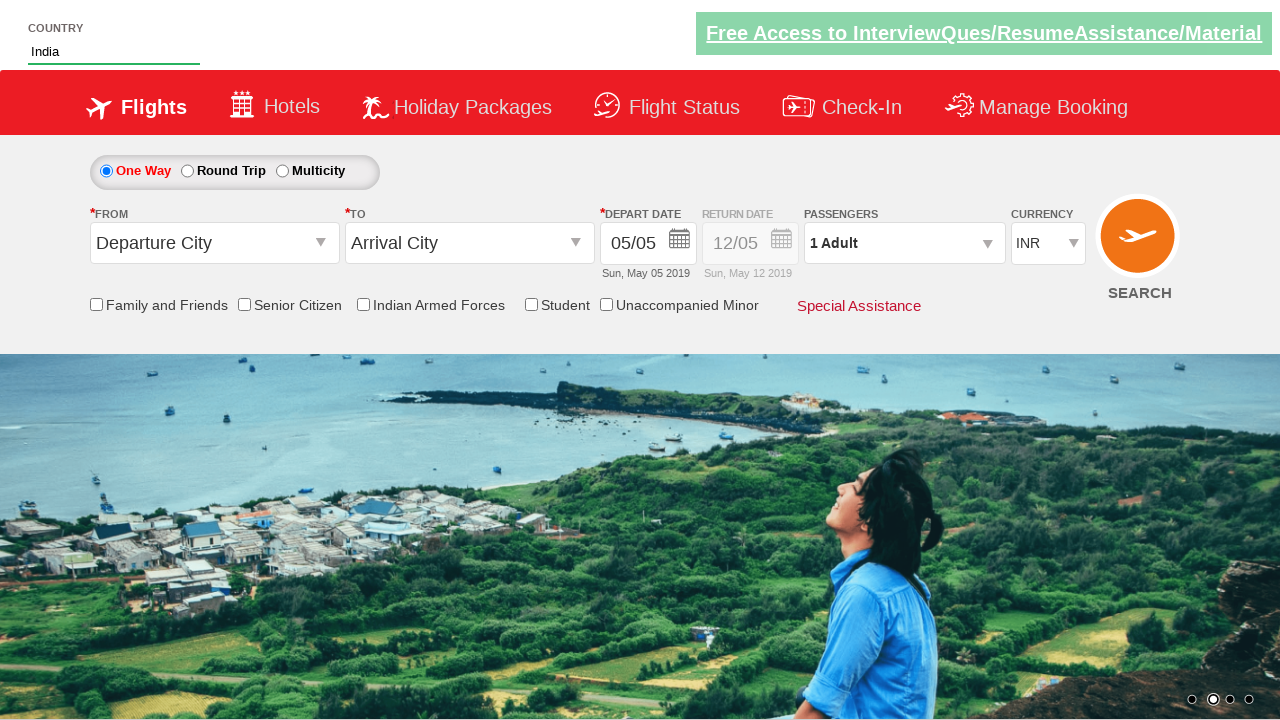

Verified that 'India' was successfully selected in autosuggest field
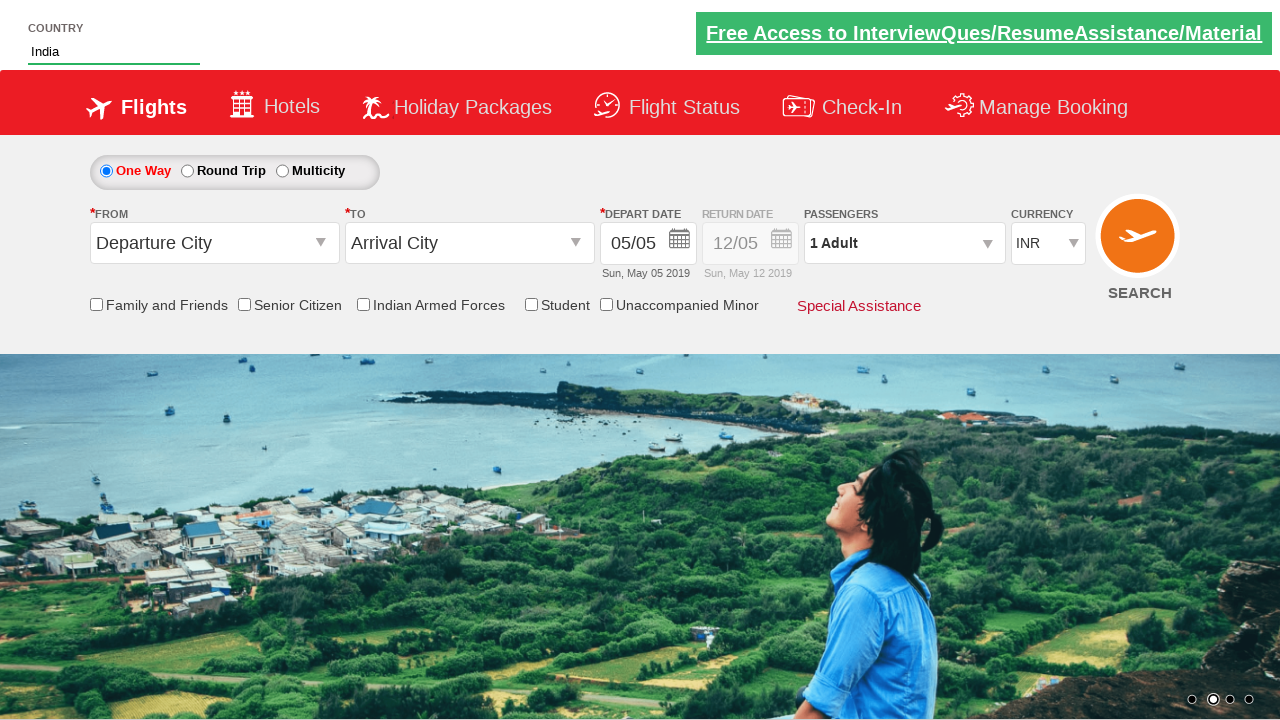

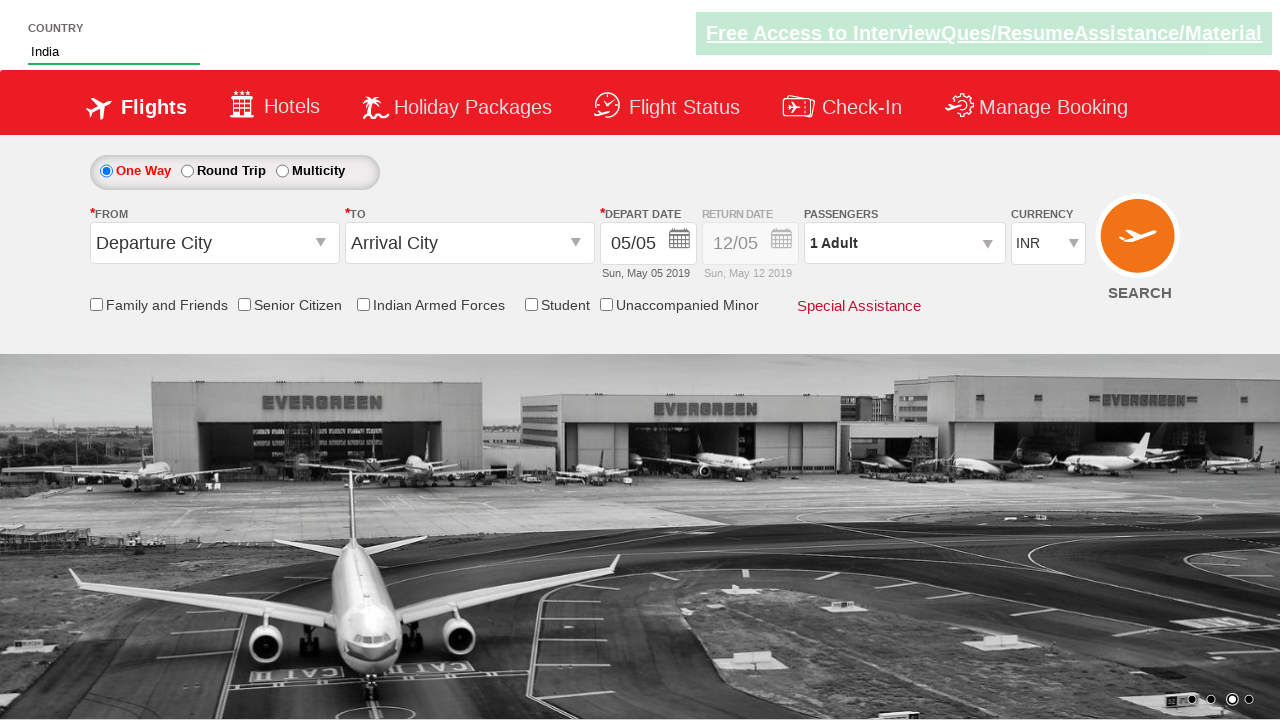